Tests pagination functionality by clicking on the second page and verifying that the content updates correctly, checking that the first item on page 2 displays "11".

Starting URL: https://pagination.js.org

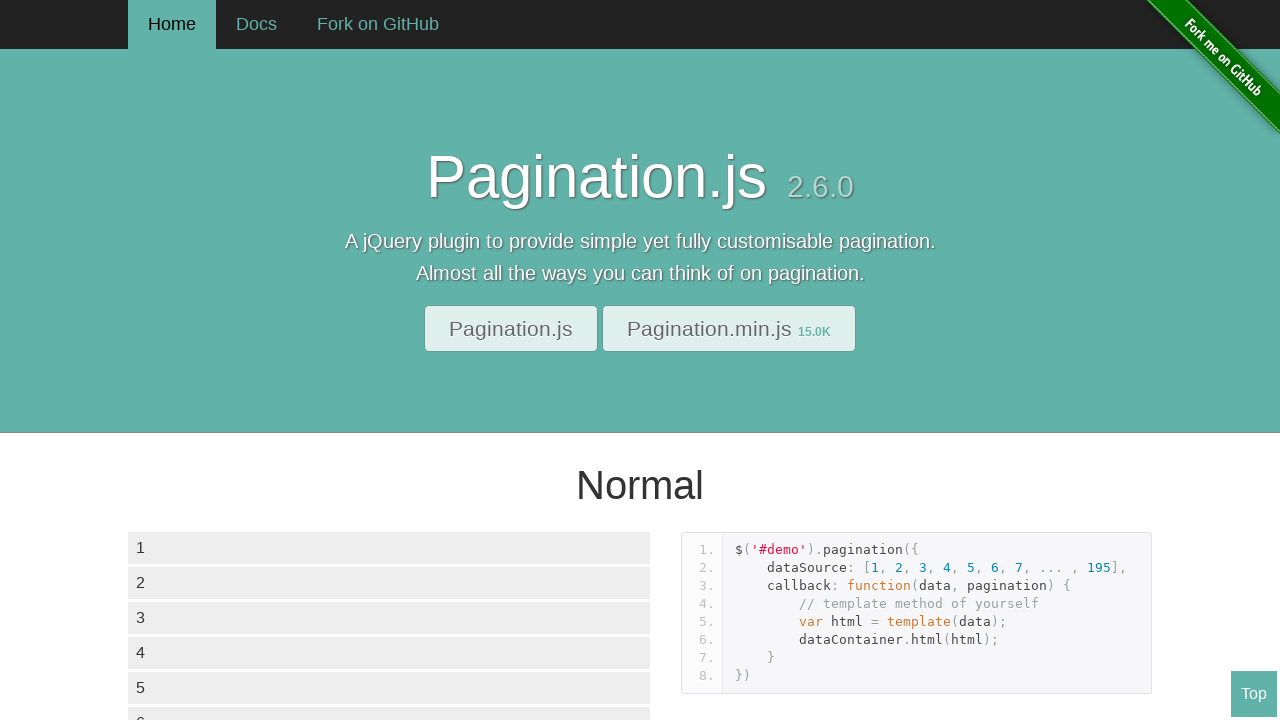

Pagination demo loaded - data container with list items appeared
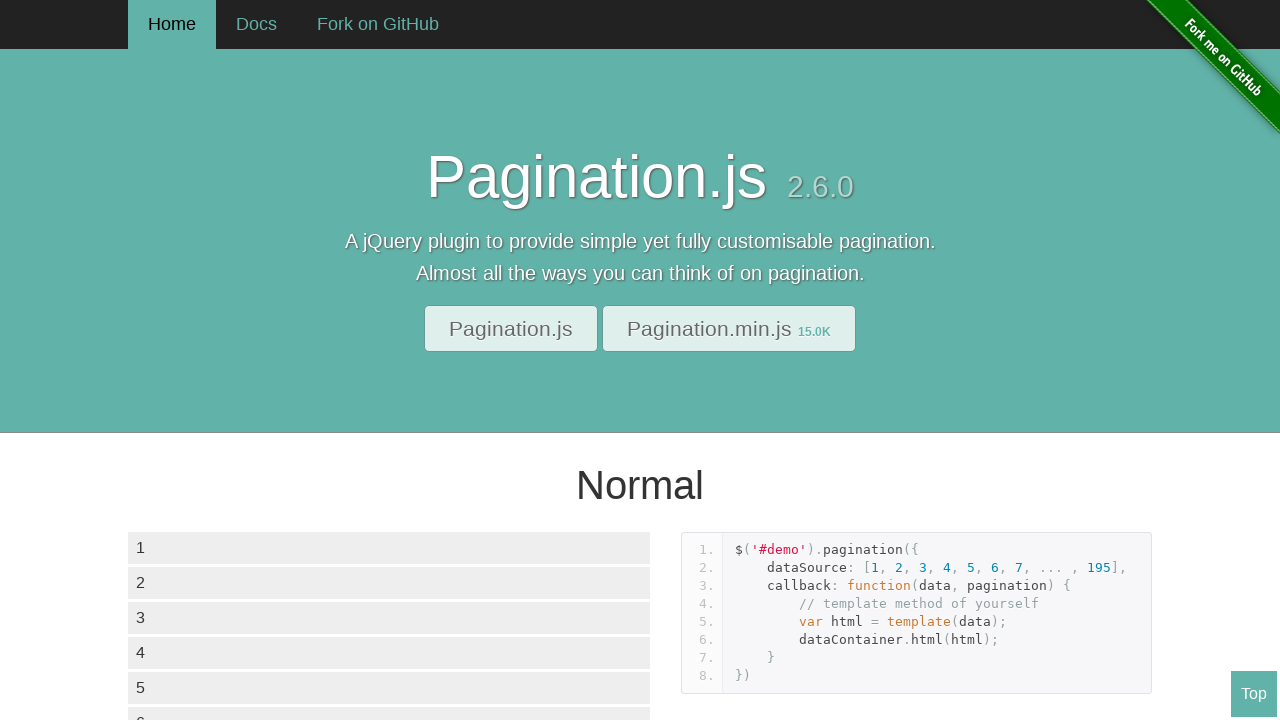

Retrieved reference to sixth item on first page
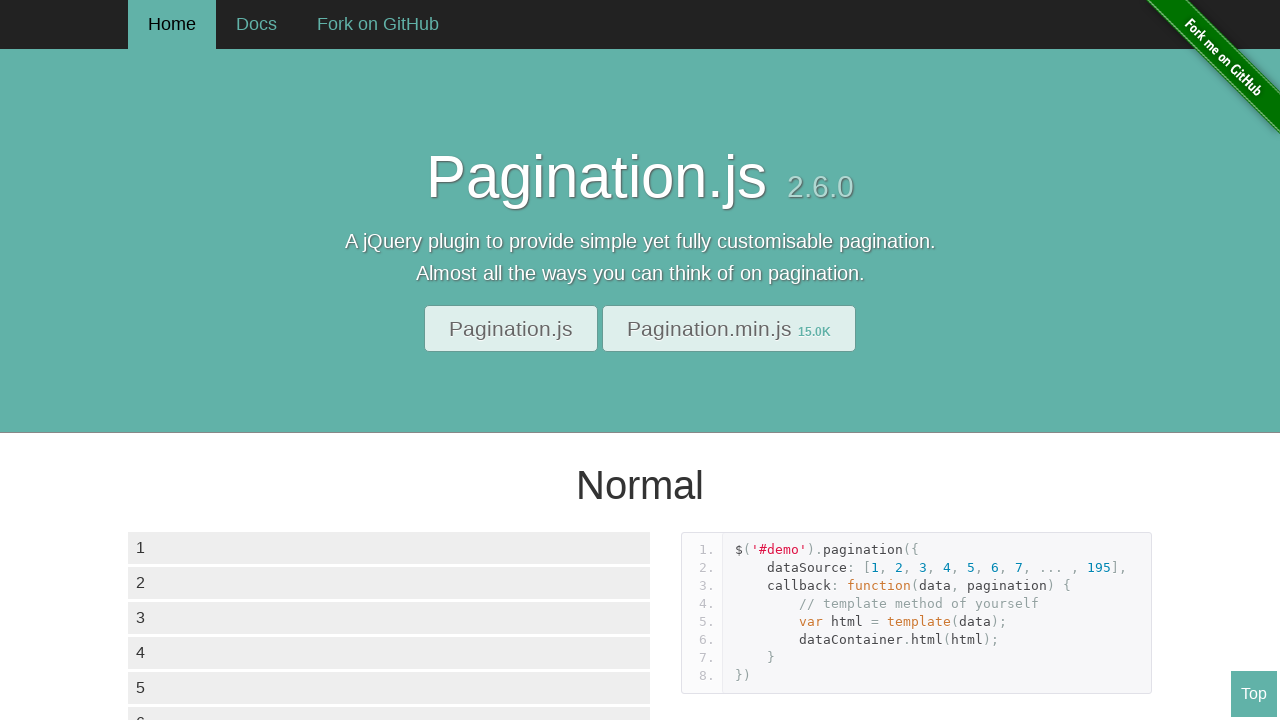

Clicked on page 2 button in pagination controls at (204, 360) on xpath=//div[@class='paginationjs']//li >> nth=2
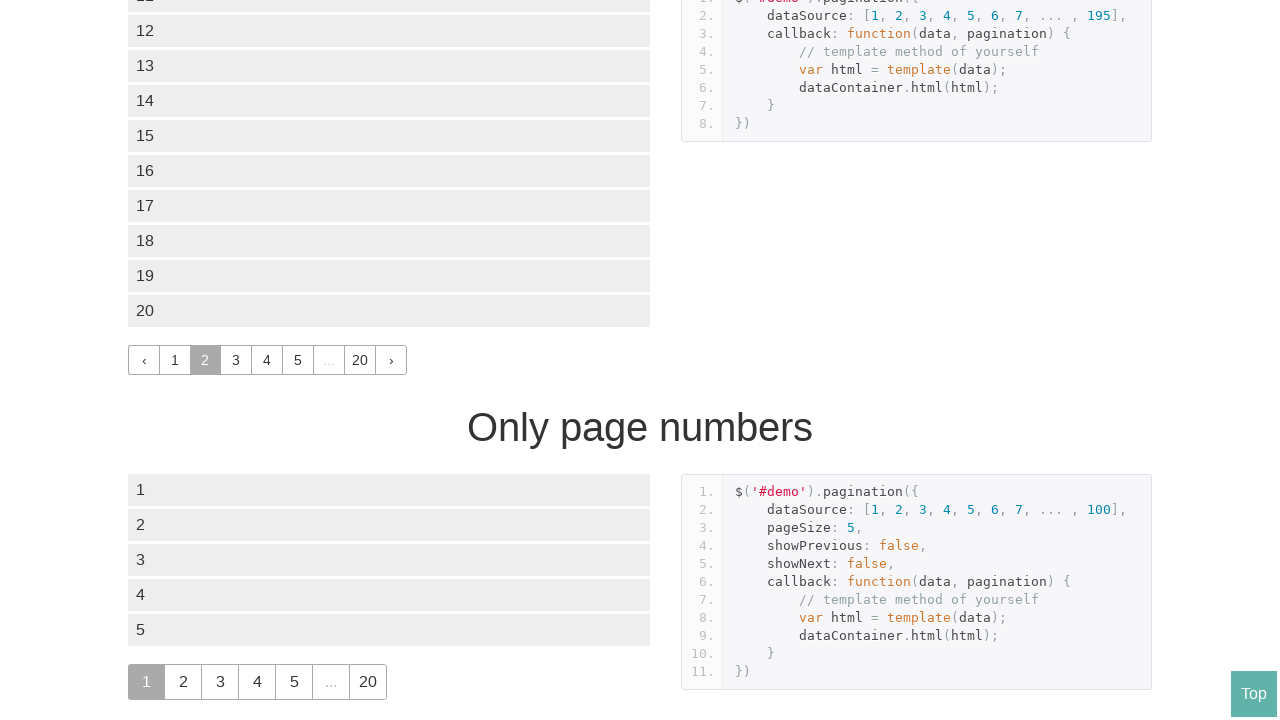

Page 2 content attached and rendered
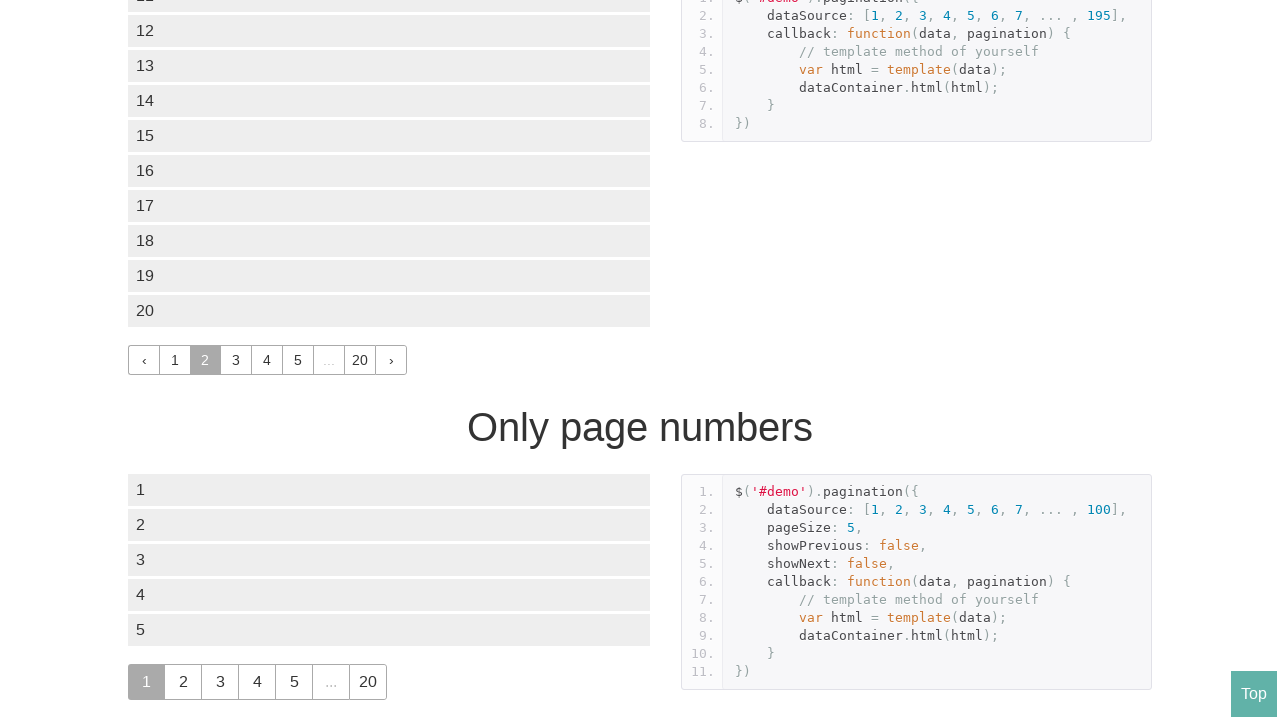

Retrieved first item from page 2 data container
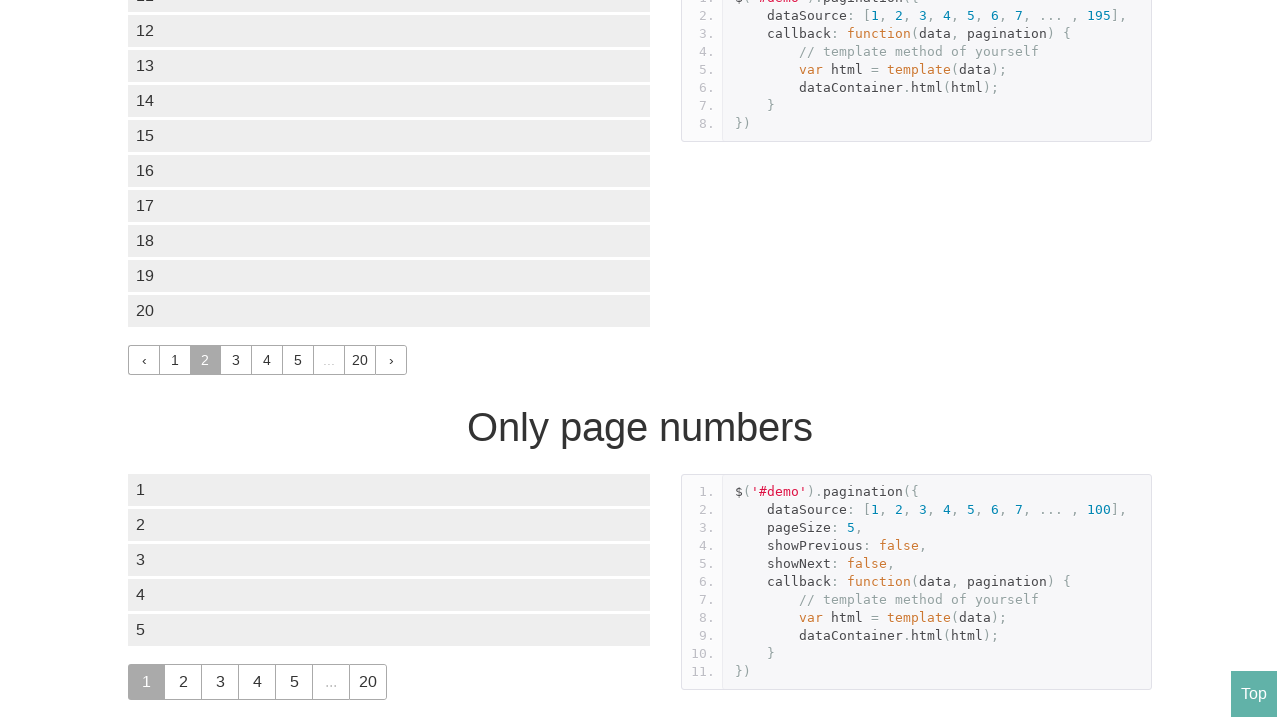

Verified first item on page 2 displays '11' as expected
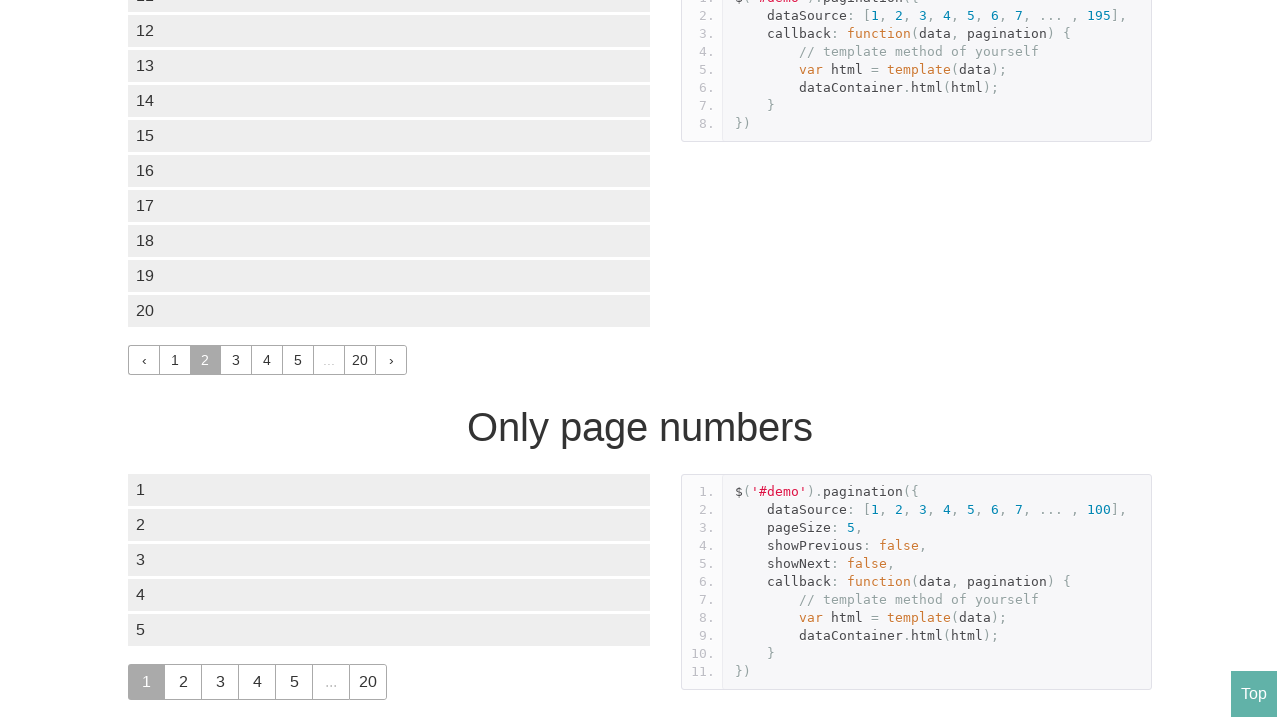

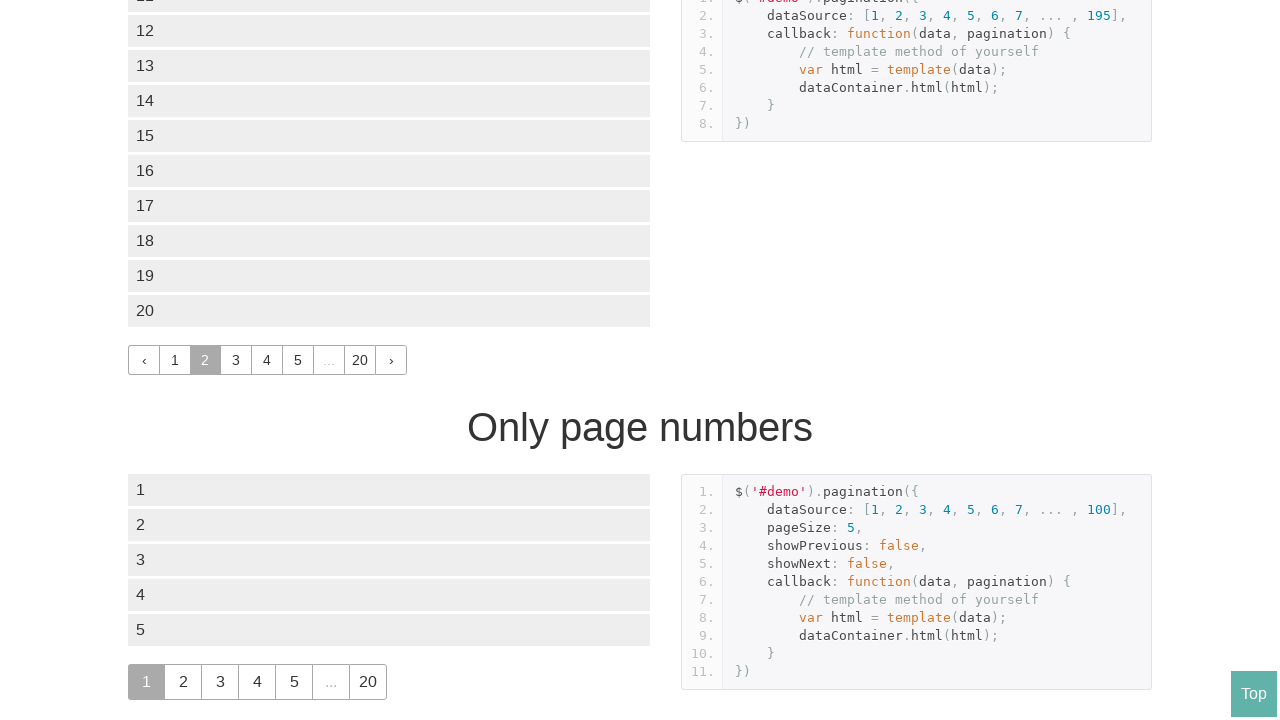